Tests that the complete all checkbox updates state when individual items are completed or cleared

Starting URL: https://demo.playwright.dev/todomvc

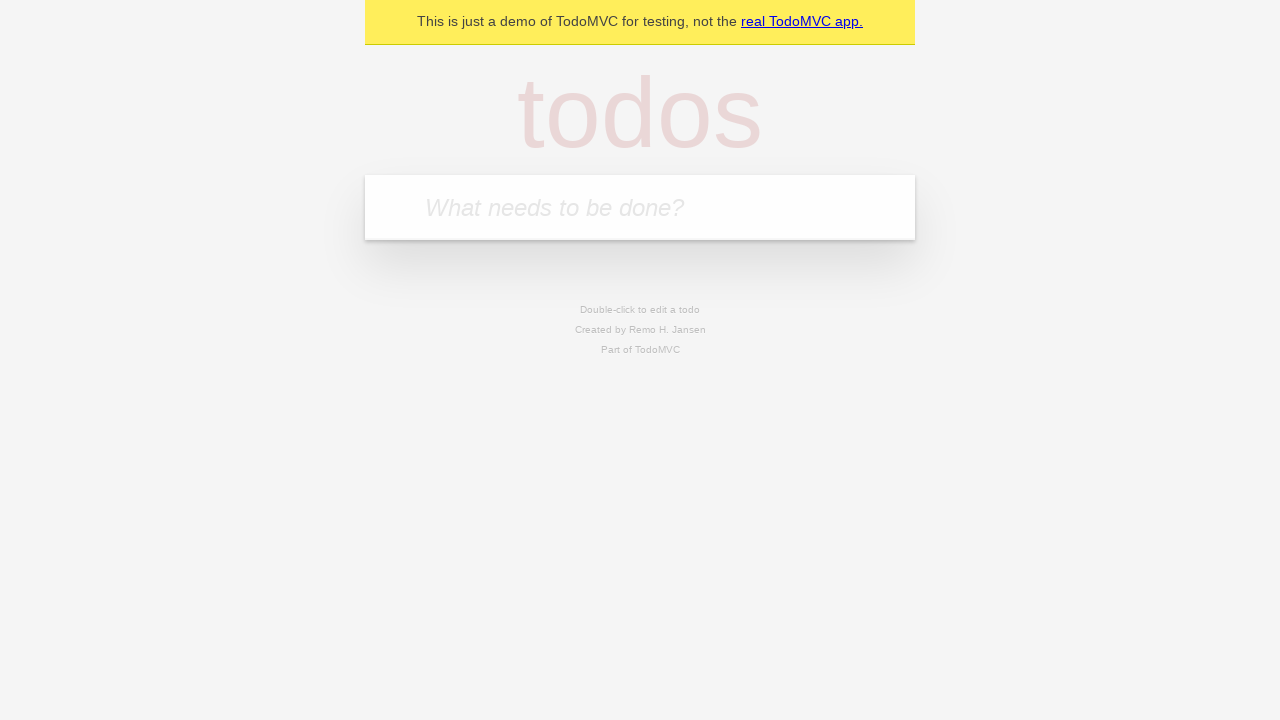

Located the 'What needs to be done?' input field
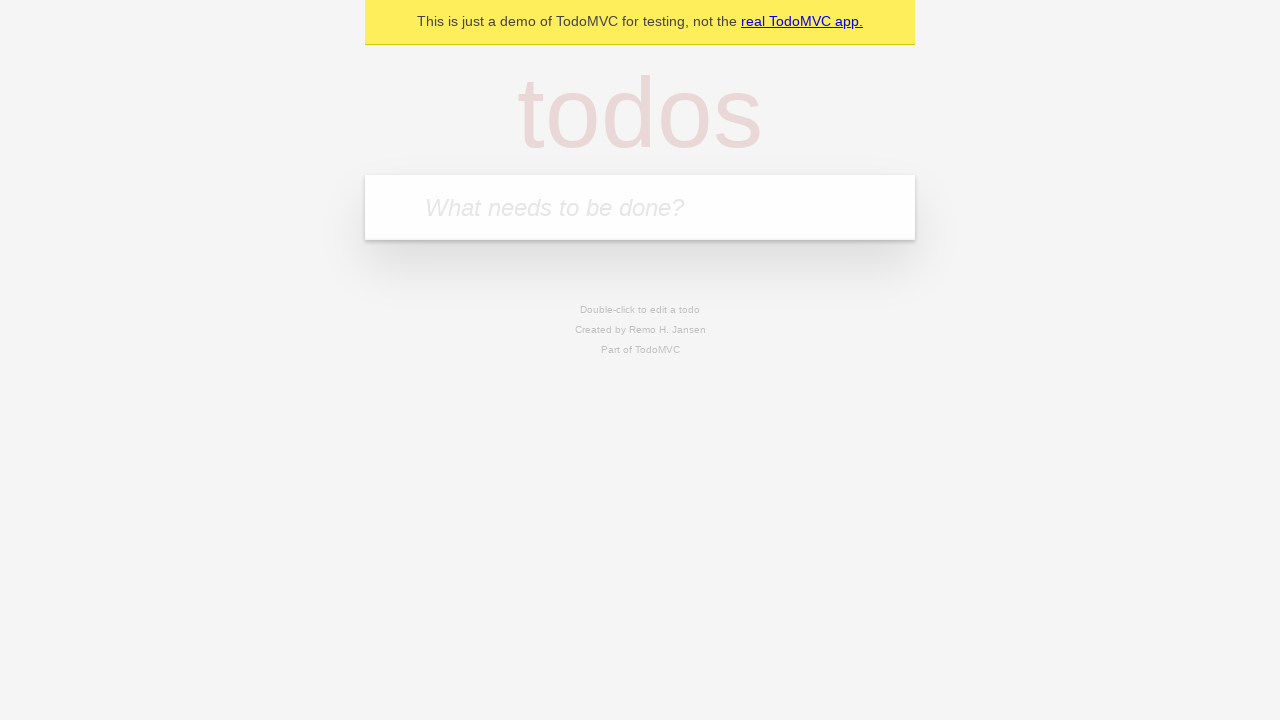

Filled first todo item: 'buy some cheese' on internal:attr=[placeholder="What needs to be done?"i]
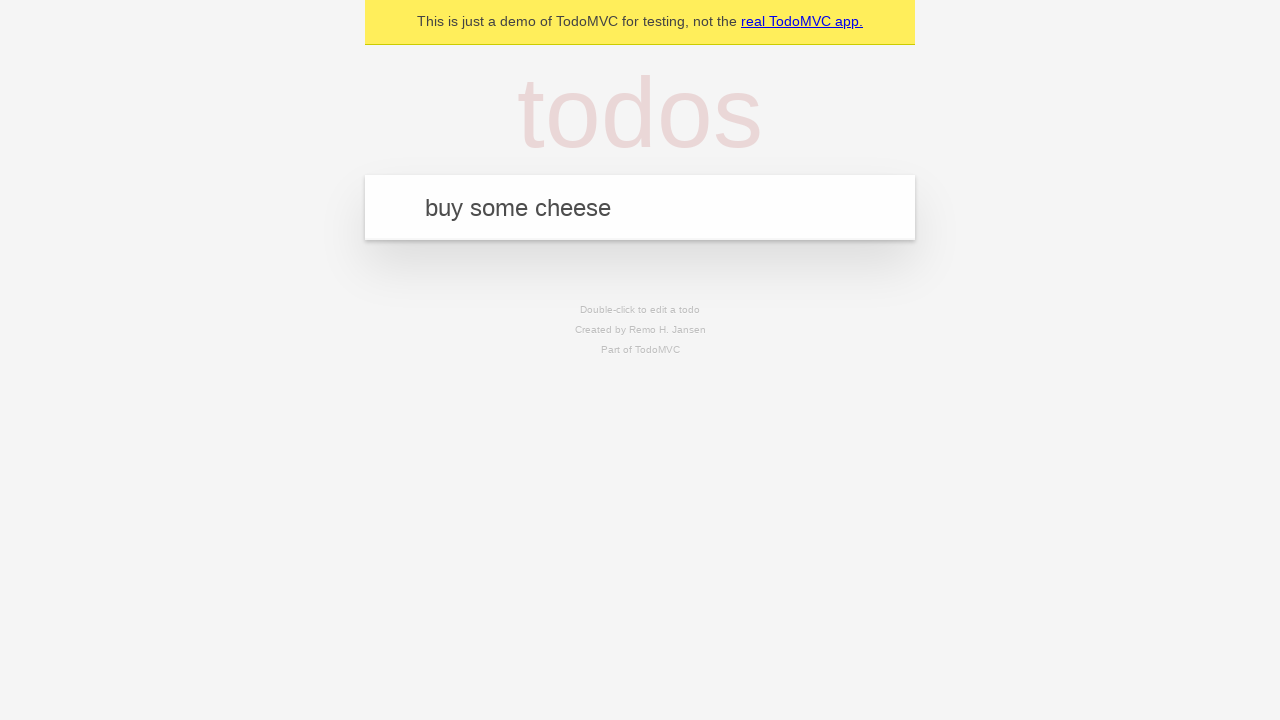

Pressed Enter to add first todo on internal:attr=[placeholder="What needs to be done?"i]
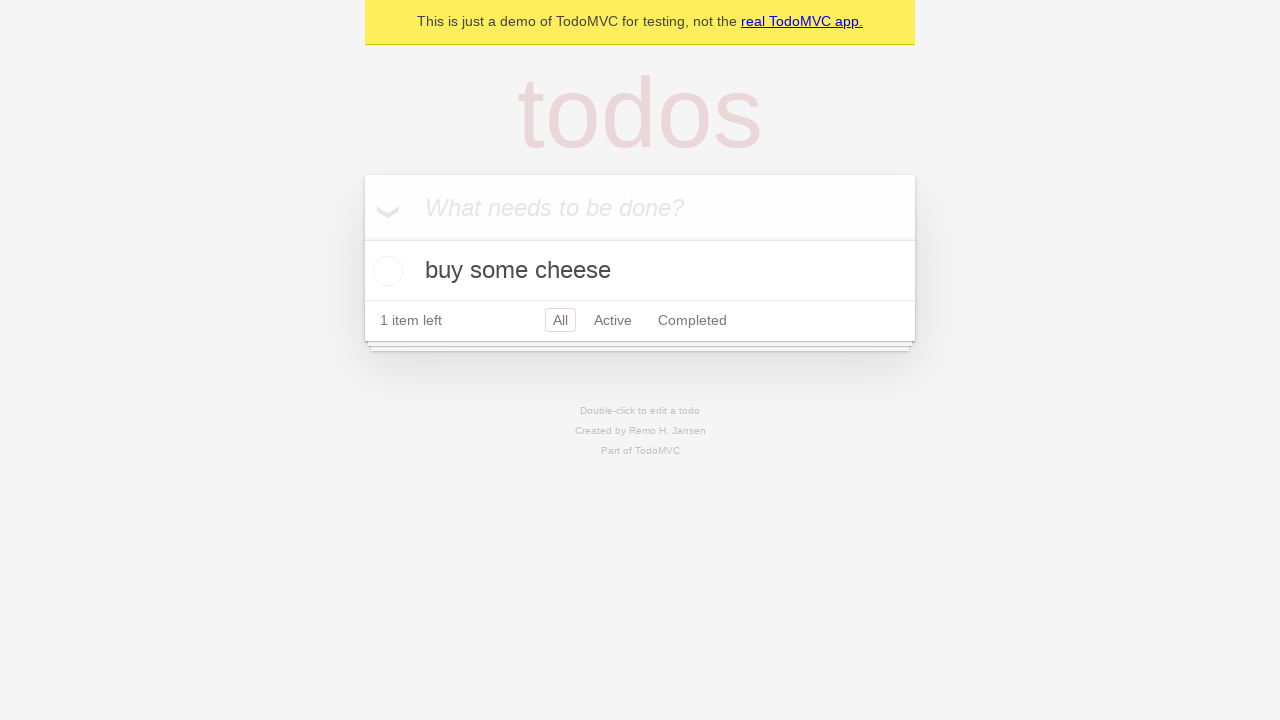

Filled second todo item: 'feed the cat' on internal:attr=[placeholder="What needs to be done?"i]
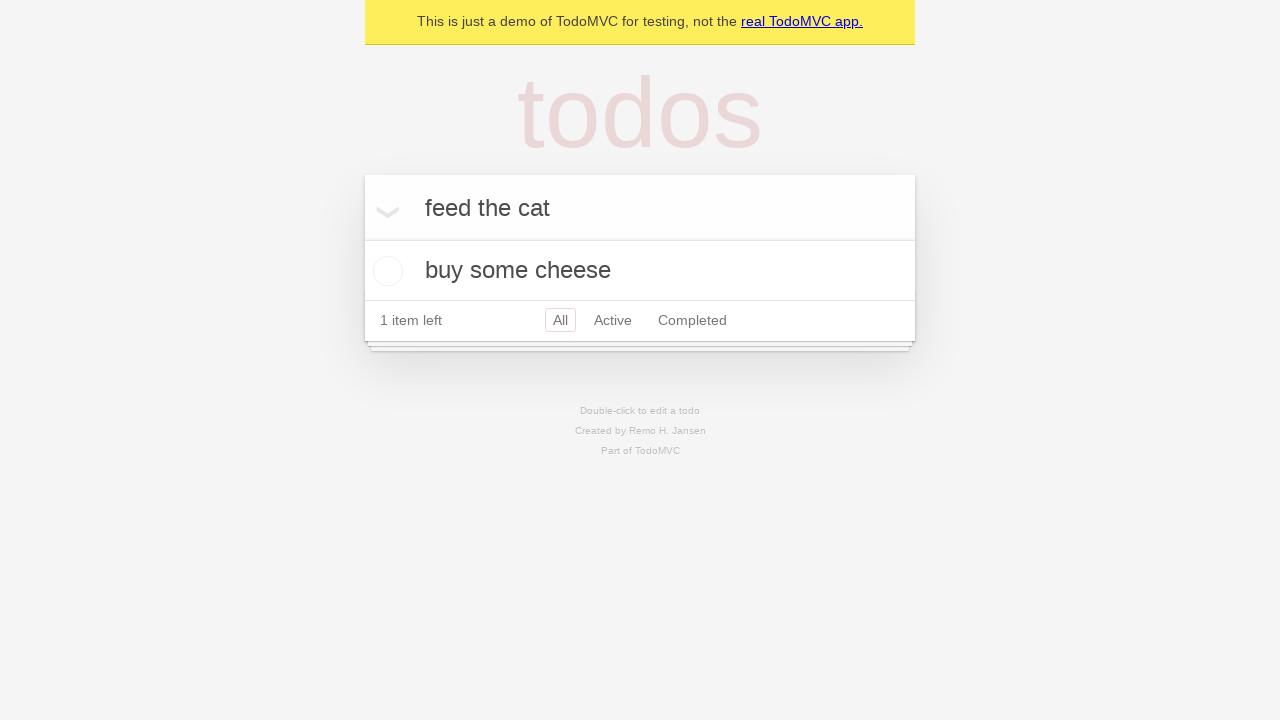

Pressed Enter to add second todo on internal:attr=[placeholder="What needs to be done?"i]
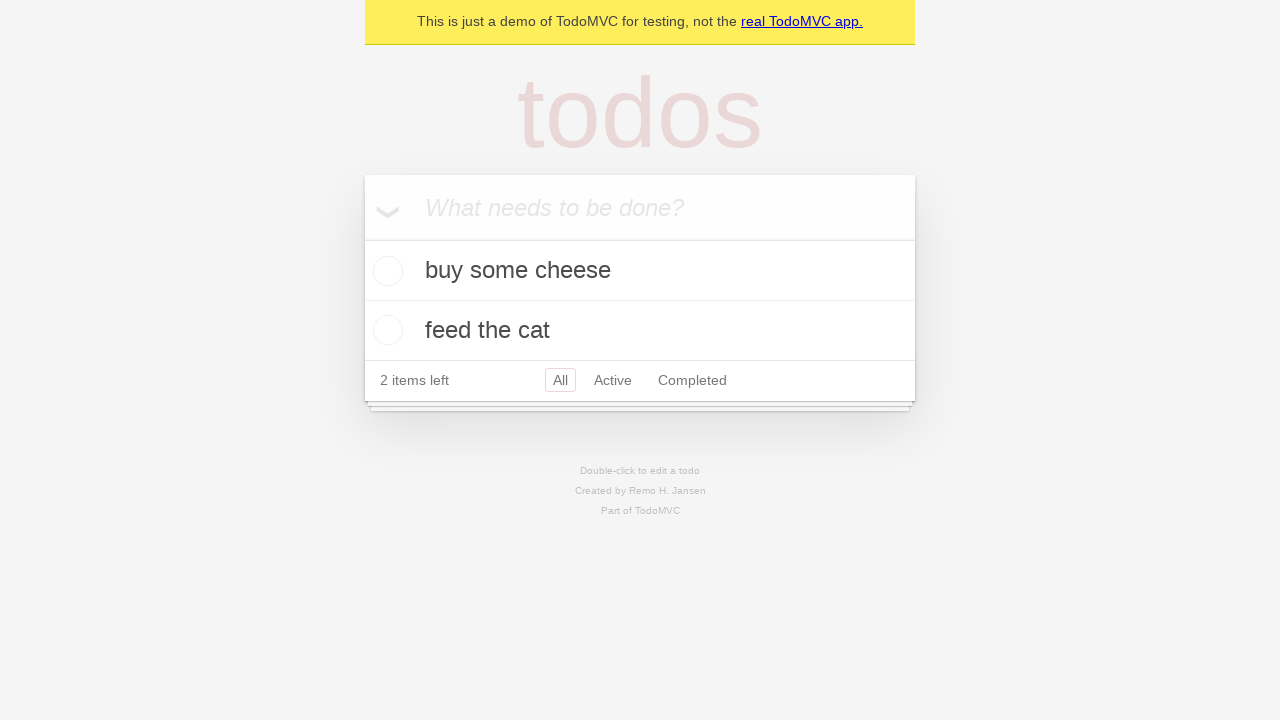

Filled third todo item: 'book a doctors appointment' on internal:attr=[placeholder="What needs to be done?"i]
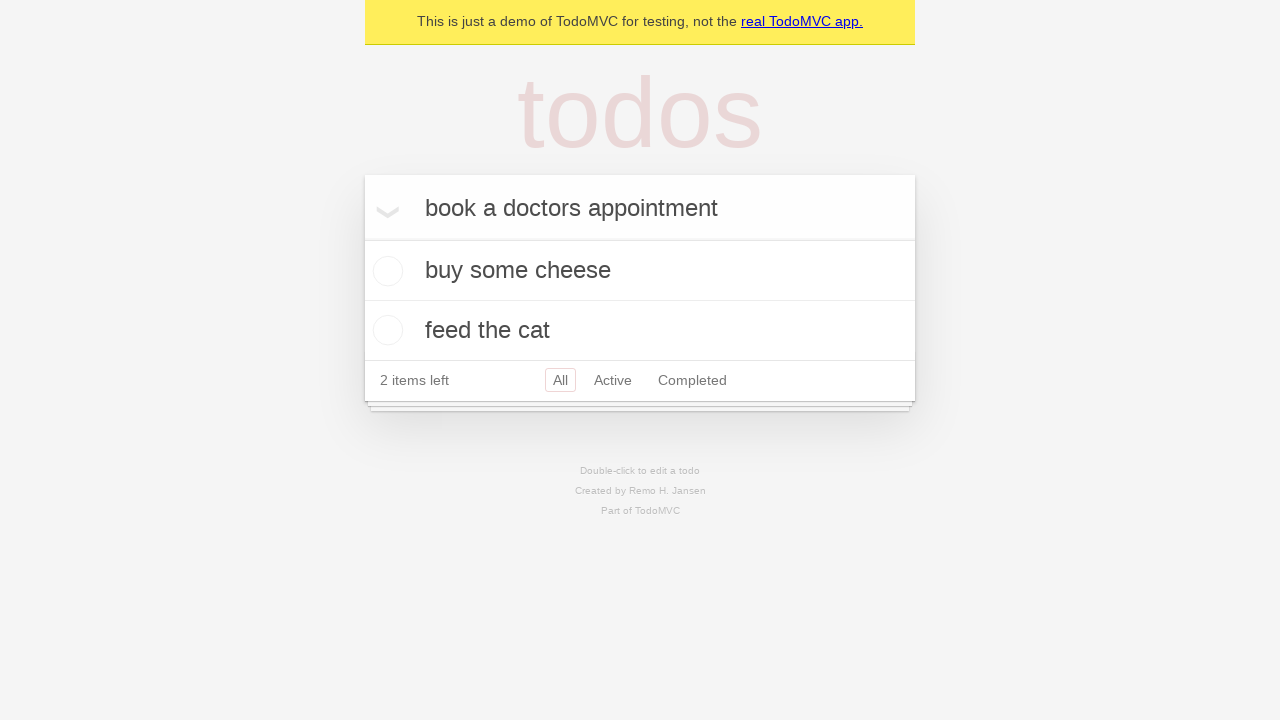

Pressed Enter to add third todo on internal:attr=[placeholder="What needs to be done?"i]
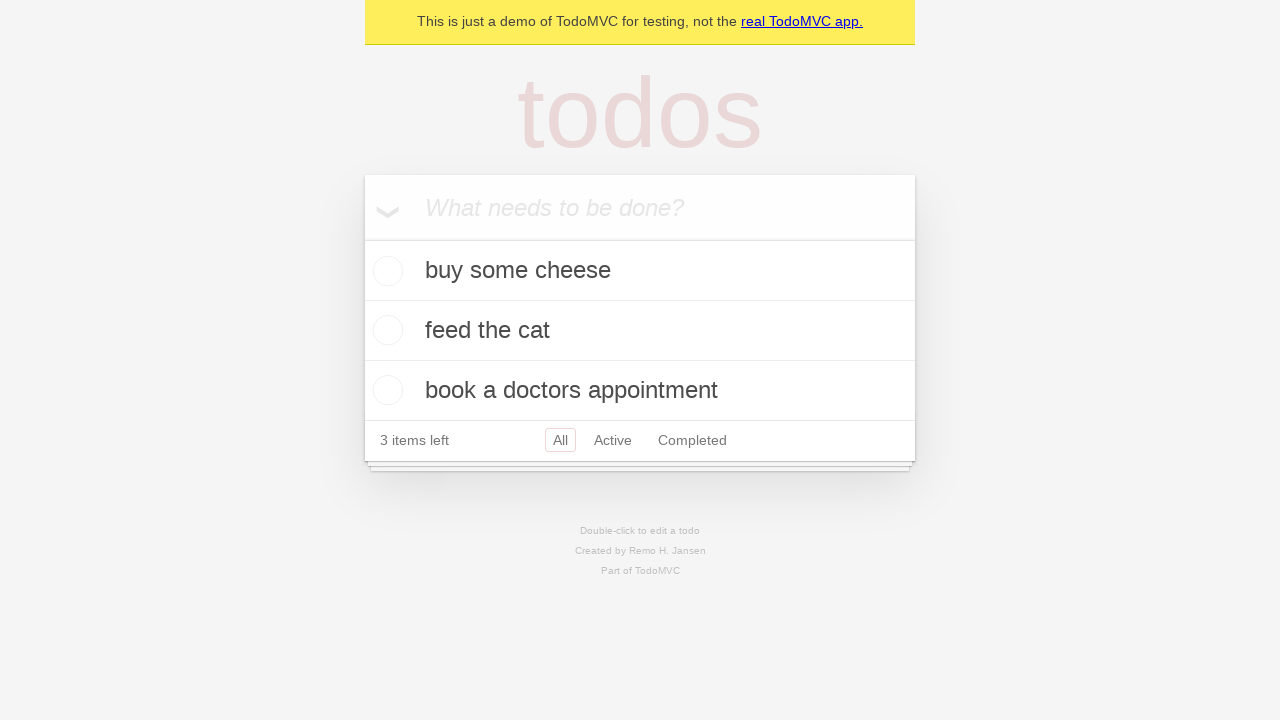

Verified all 3 todo items are rendered on the page
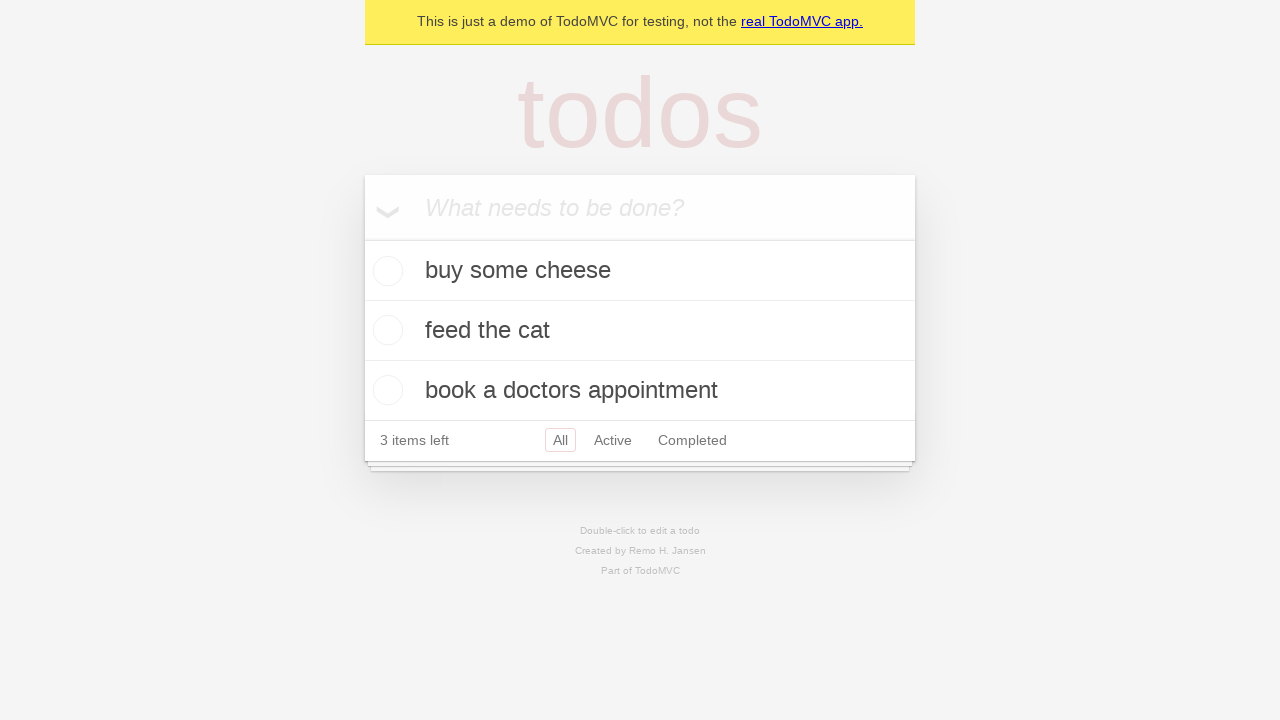

Located the 'Mark all as complete' checkbox
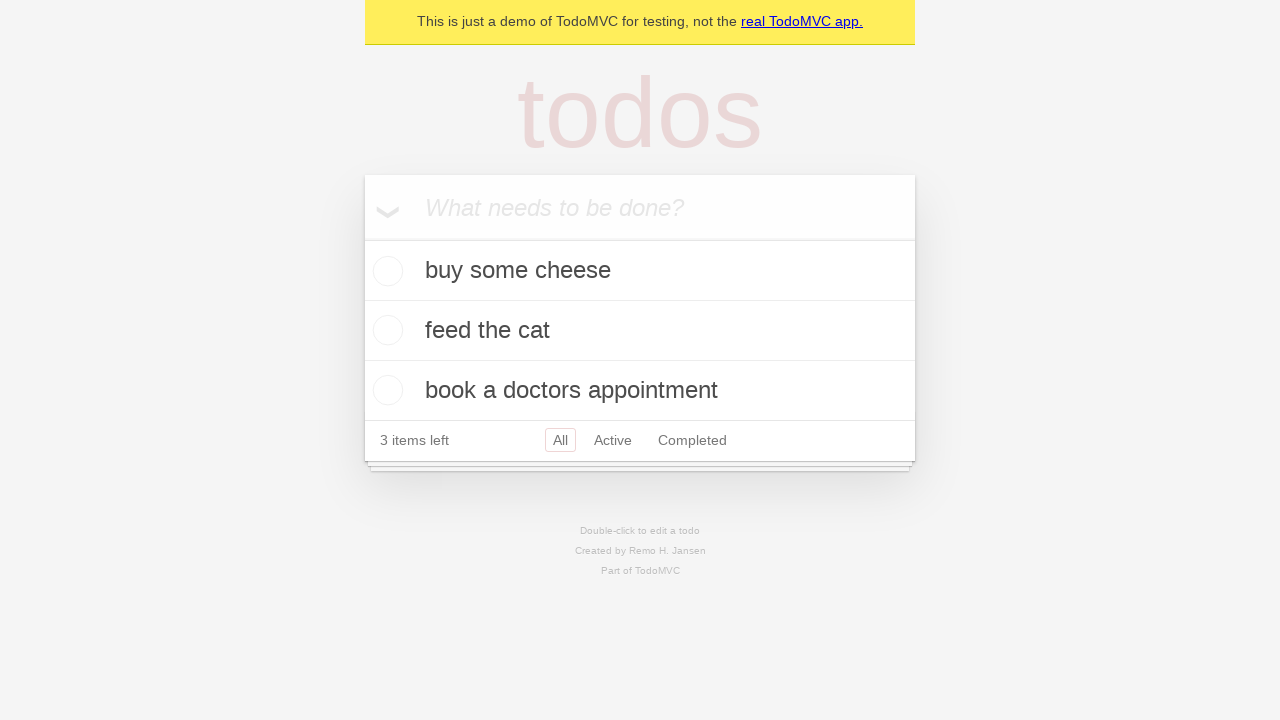

Checked 'Mark all as complete' to complete all todos at (362, 238) on internal:label="Mark all as complete"i
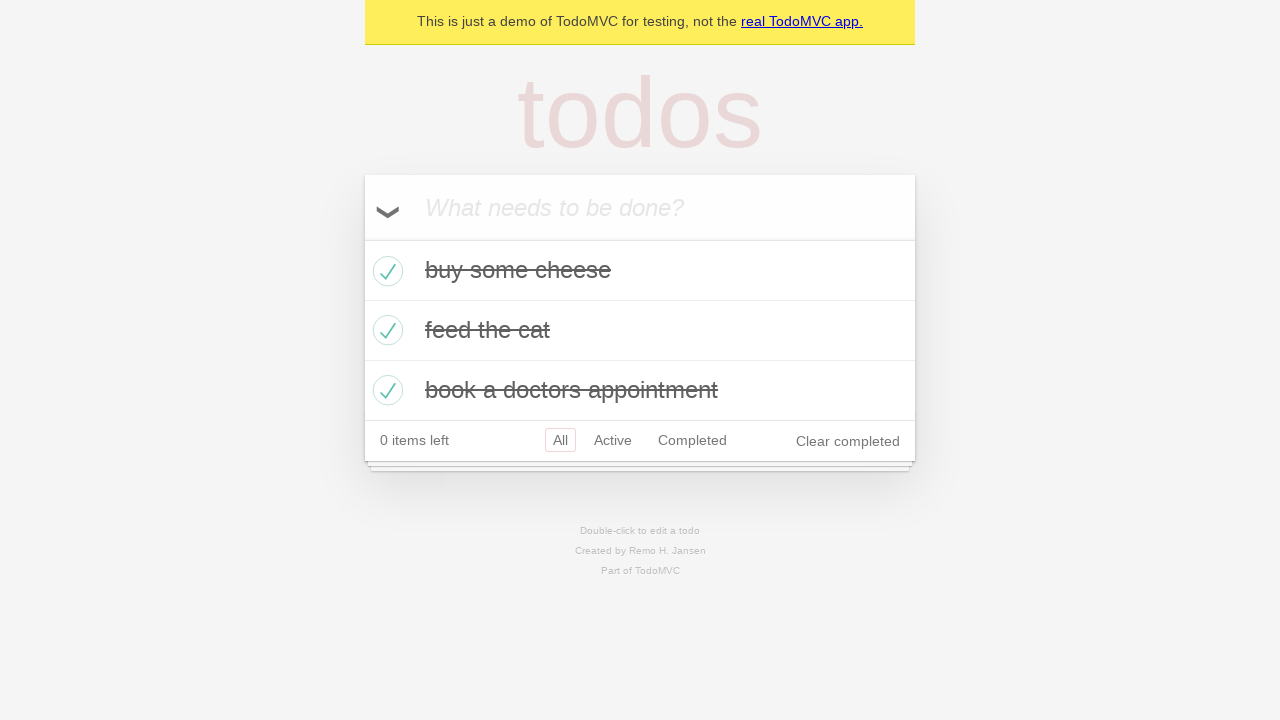

Located the first todo item
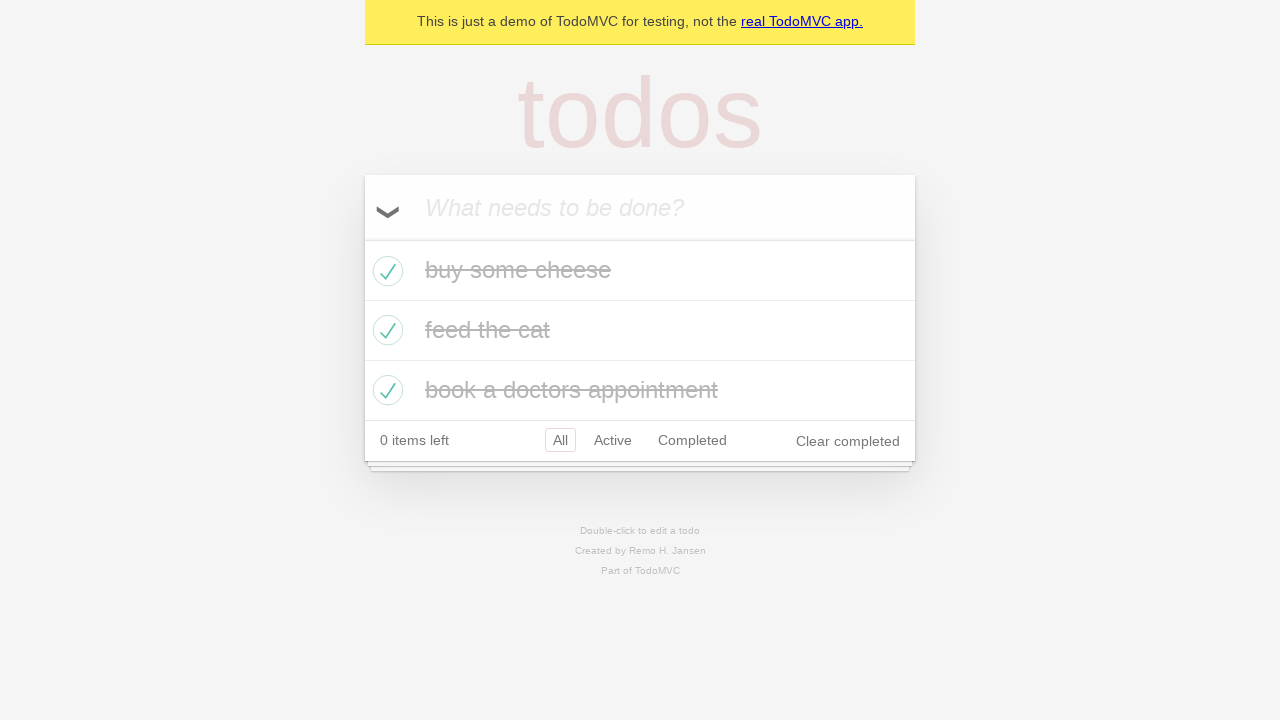

Unchecked the first todo item checkbox at (385, 271) on internal:testid=[data-testid="todo-item"s] >> nth=0 >> internal:role=checkbox
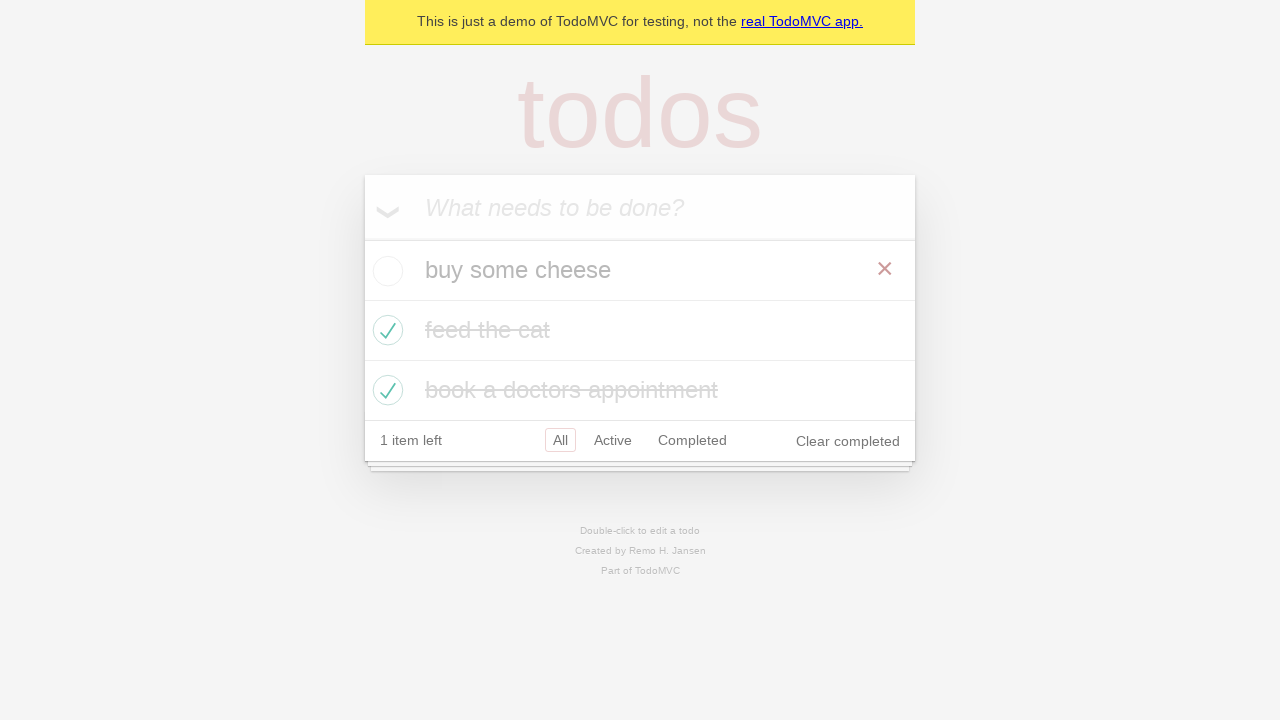

Checked the first todo item checkbox again at (385, 271) on internal:testid=[data-testid="todo-item"s] >> nth=0 >> internal:role=checkbox
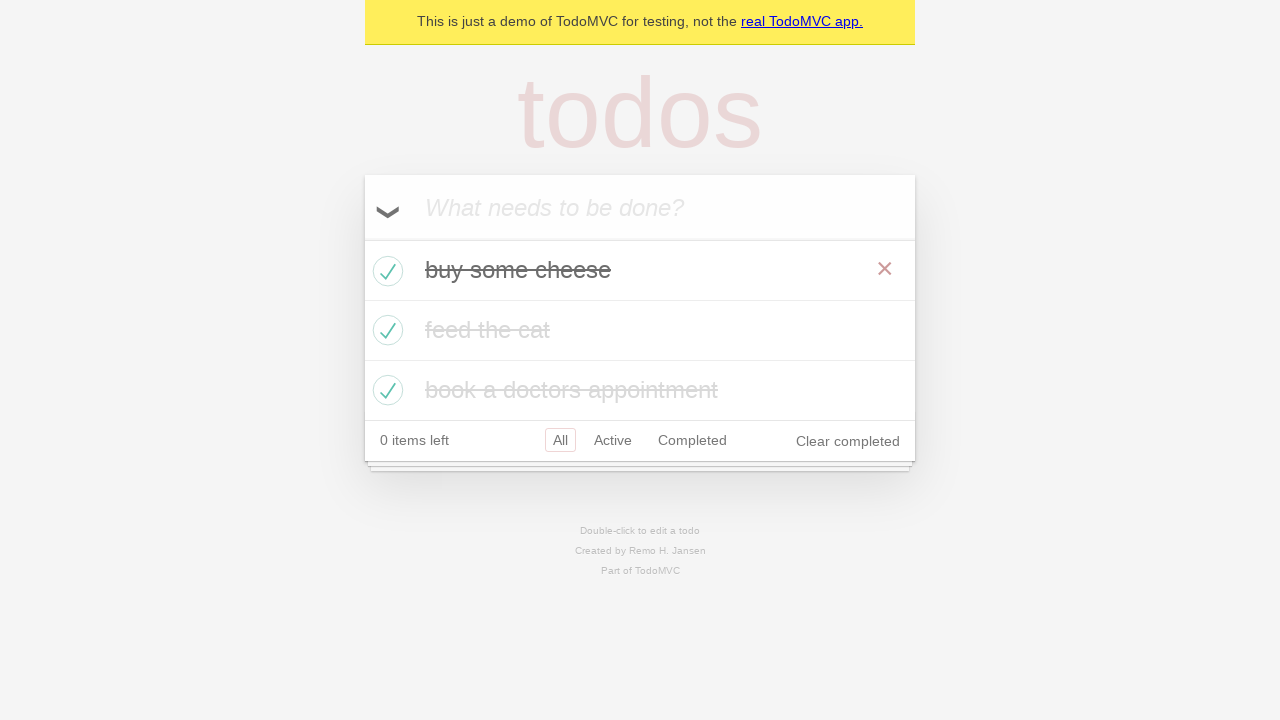

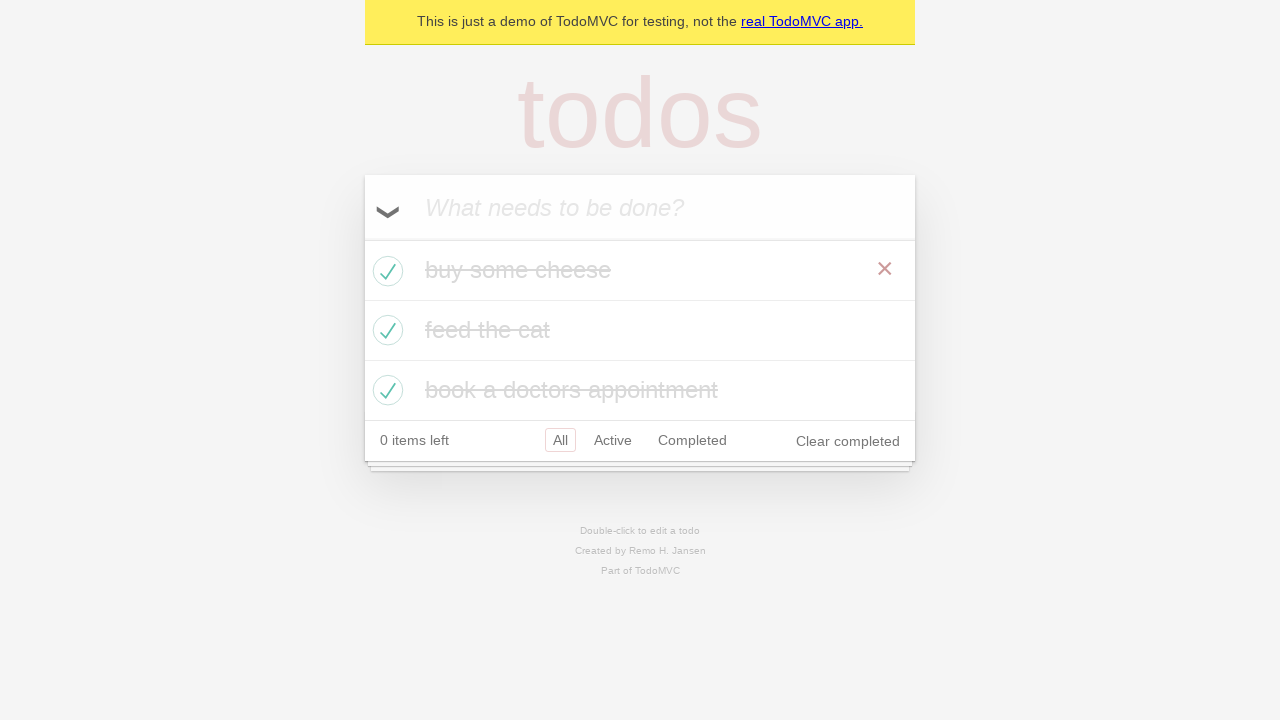